Tests the fifth button on the automation page by clicking it and verifying the left area content section is displayed

Starting URL: https://ultimateqa.com/automation

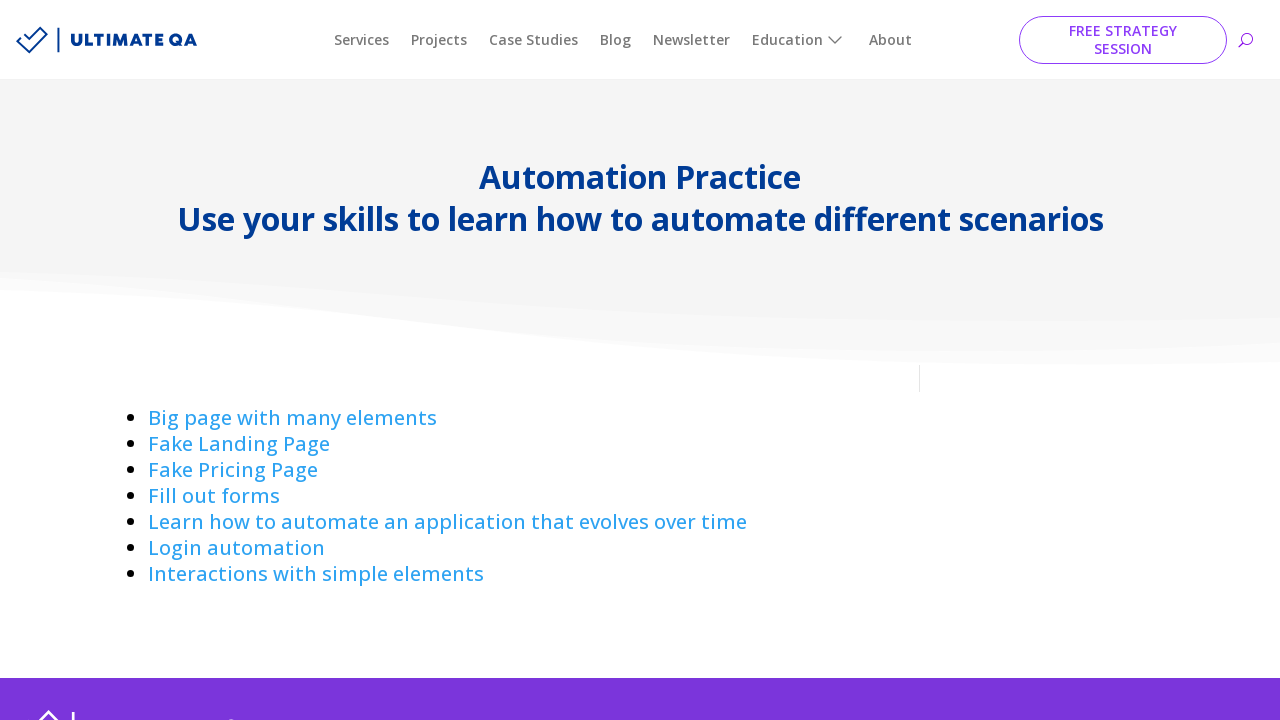

Located all buttons in the automation page
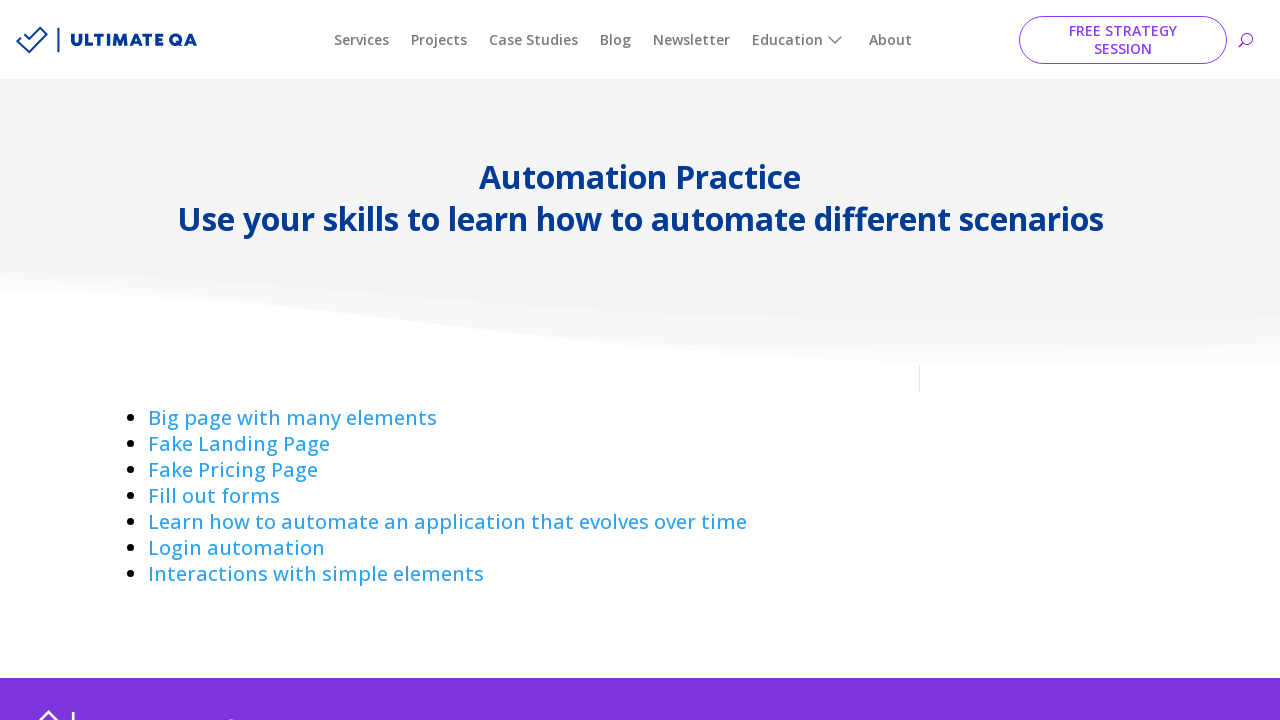

Clicked the fifth button at (448, 522) on div.et_pb_text_inner a >> nth=4
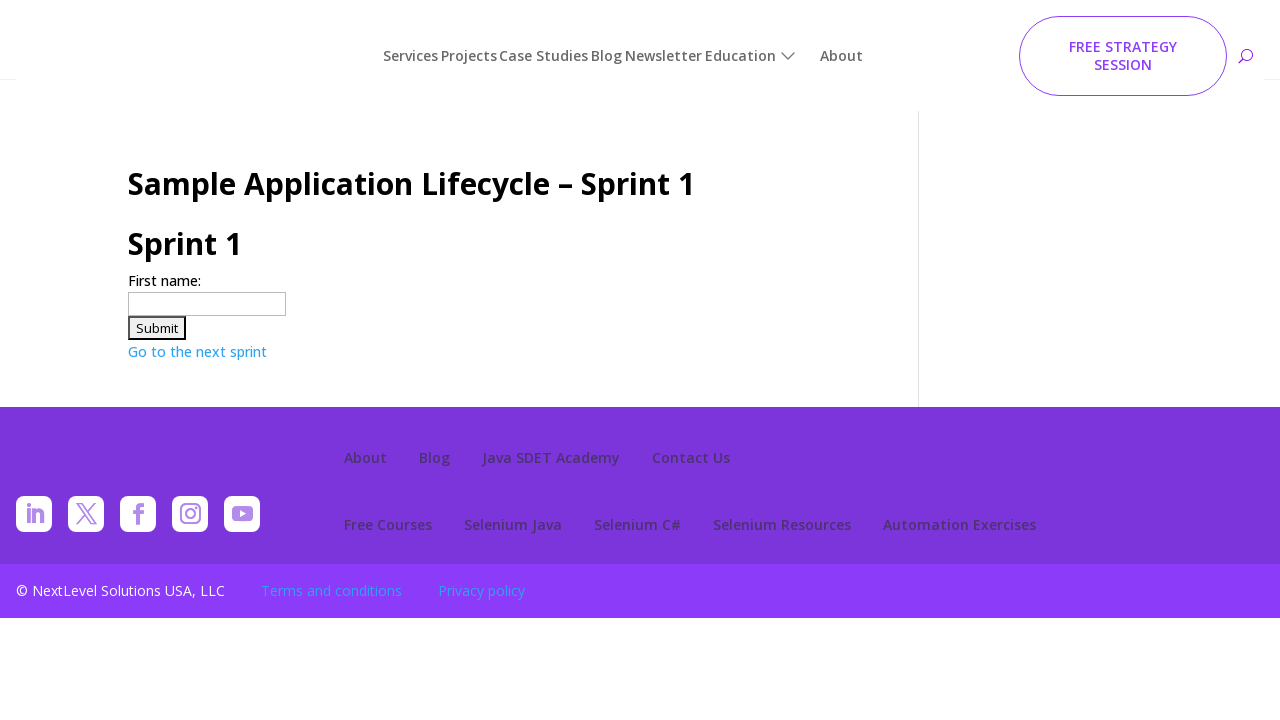

Left area content section is displayed
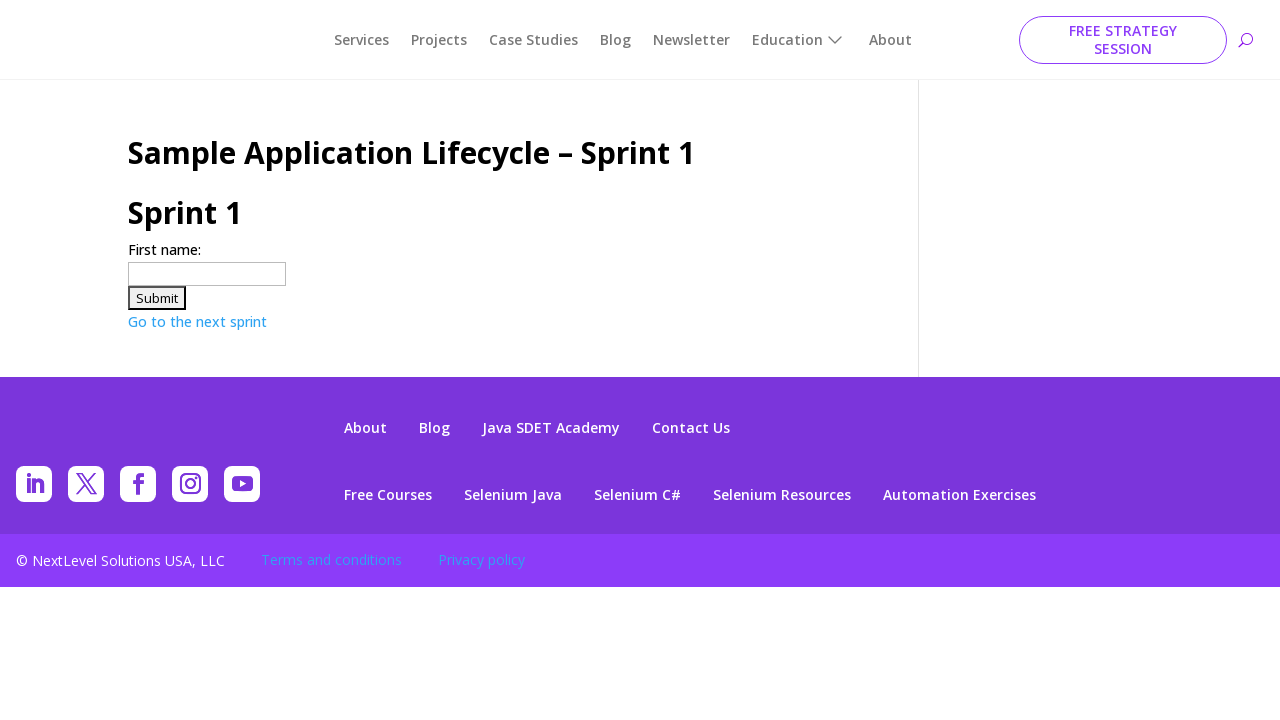

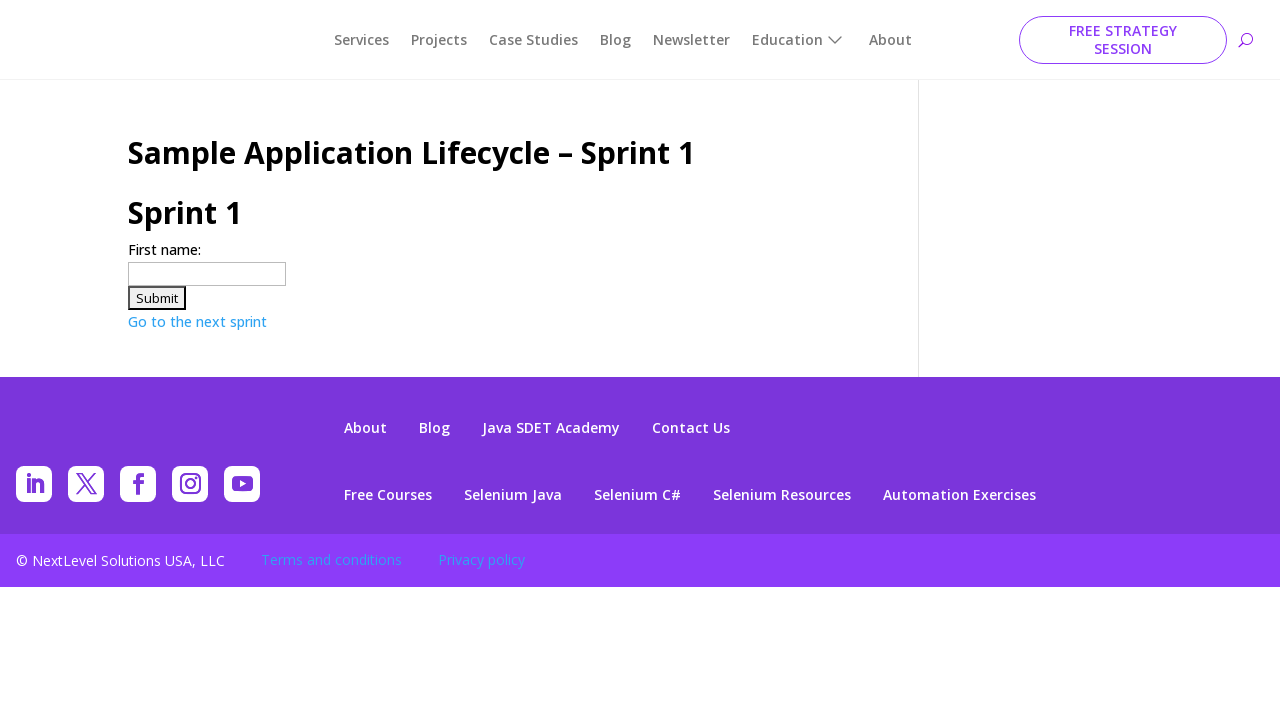